Navigates back from product detail page to the main page

Starting URL: https://practicesoftwaretesting.com/#

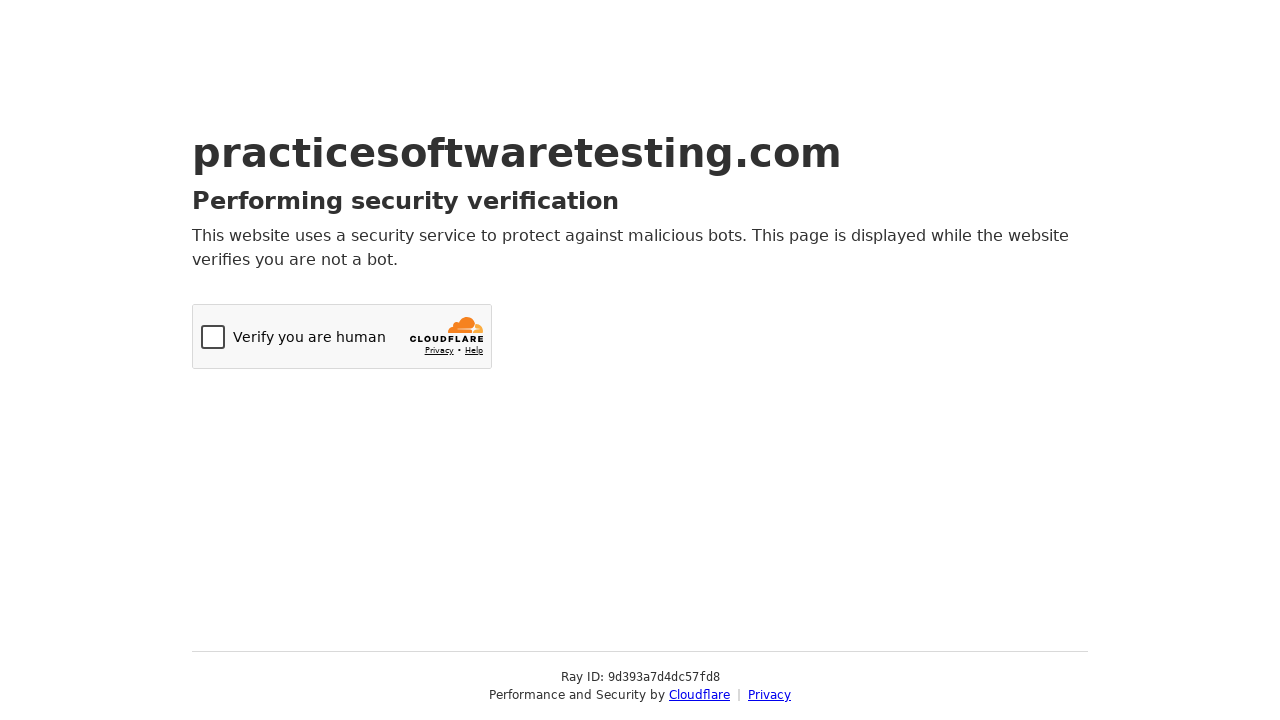

Queried all product elements from the main page
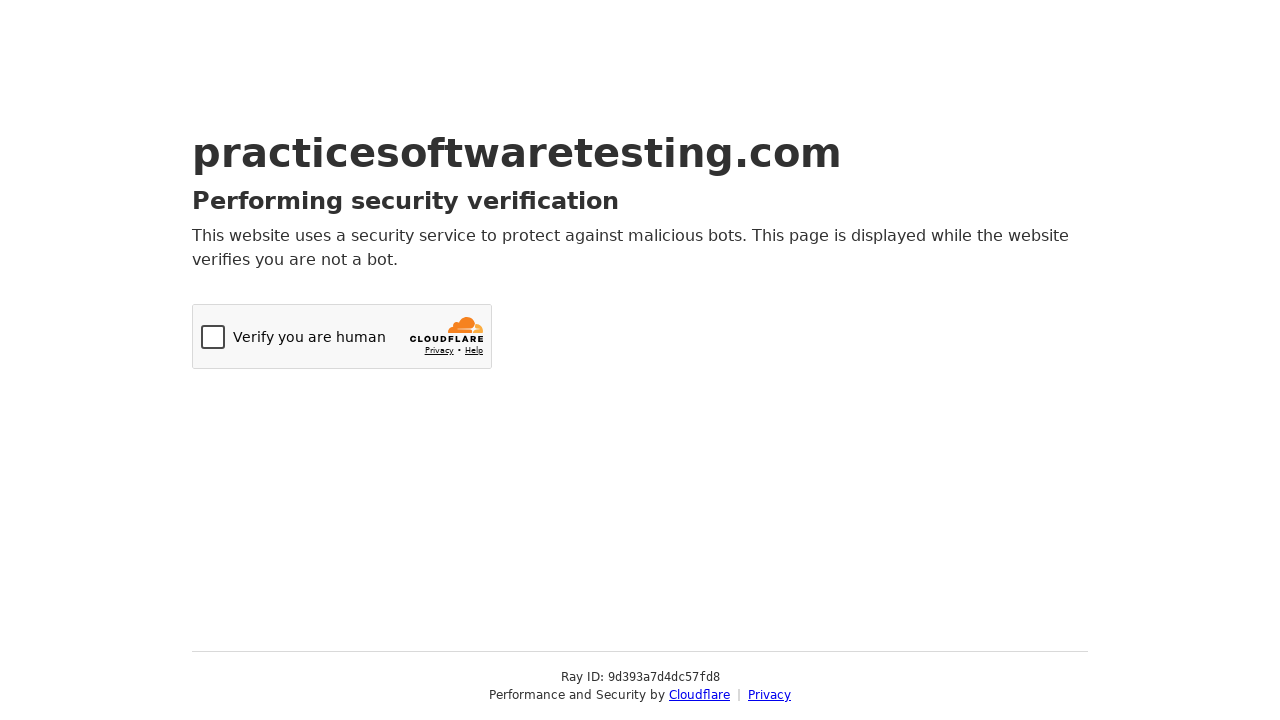

Navigated back from product detail page to main page
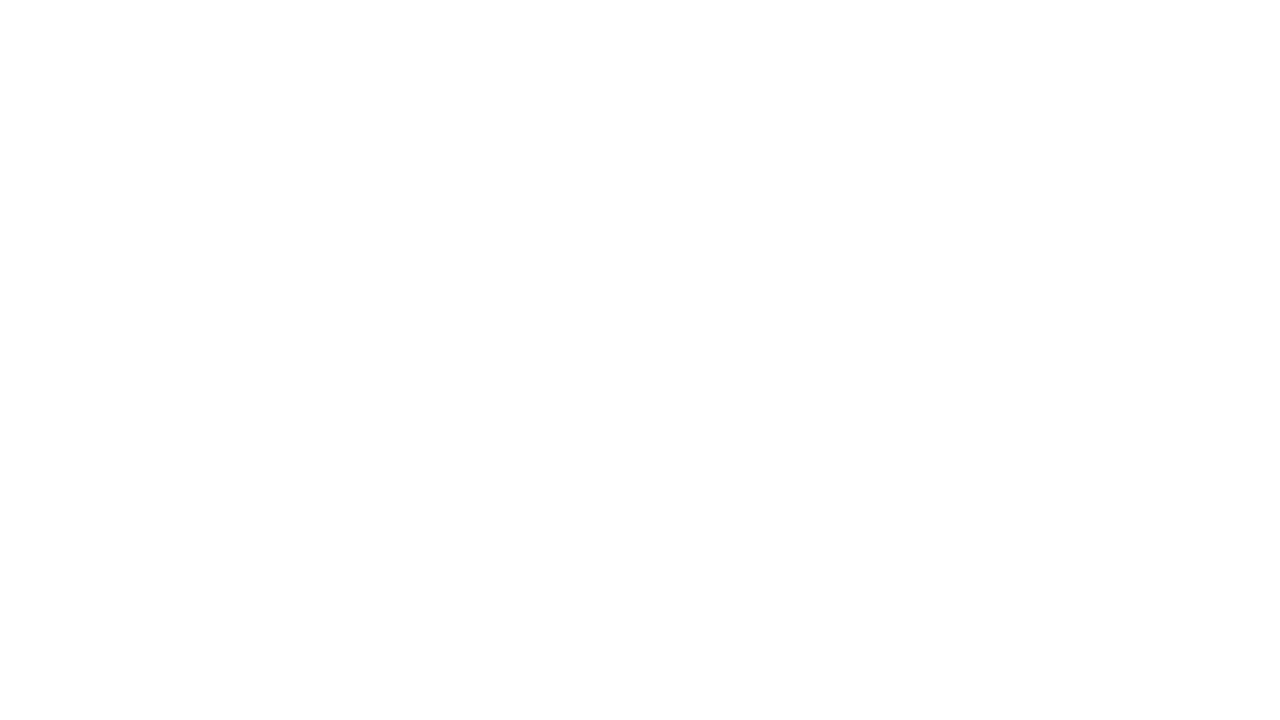

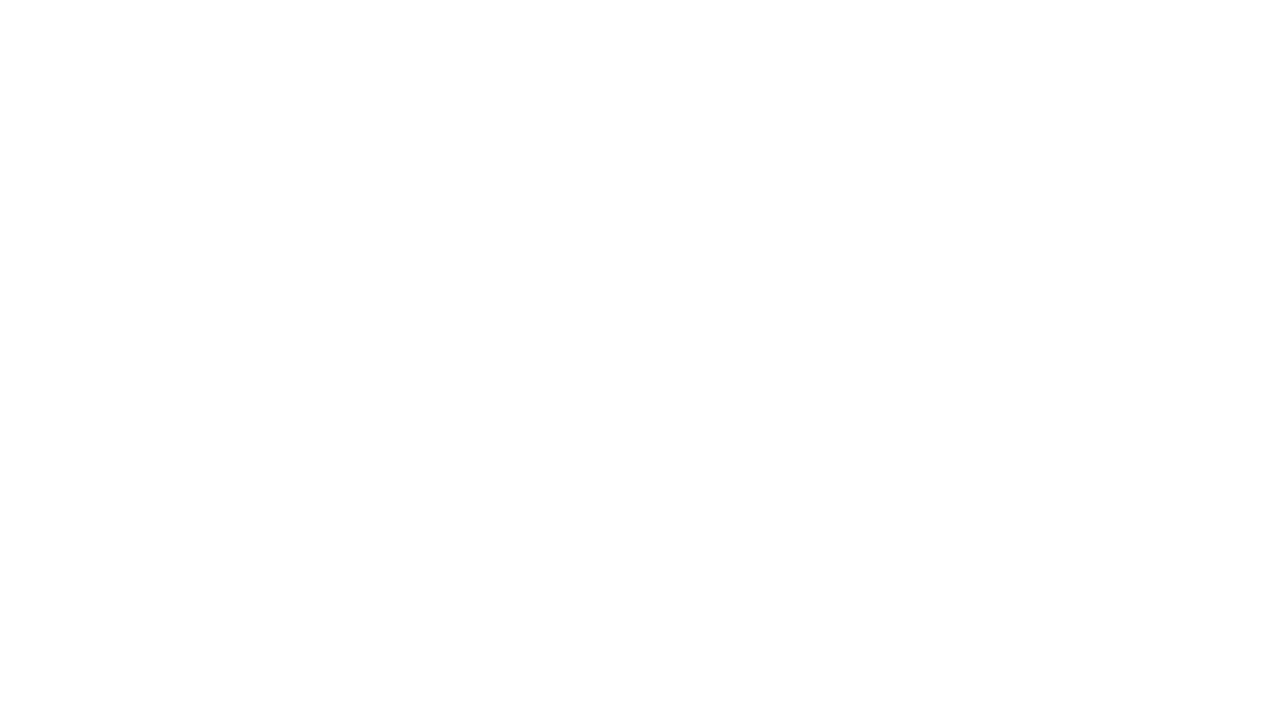